Tests a signup/contact form by filling in first name, last name, email fields and submitting the form

Starting URL: https://secure-retreat-92358.herokuapp.com/

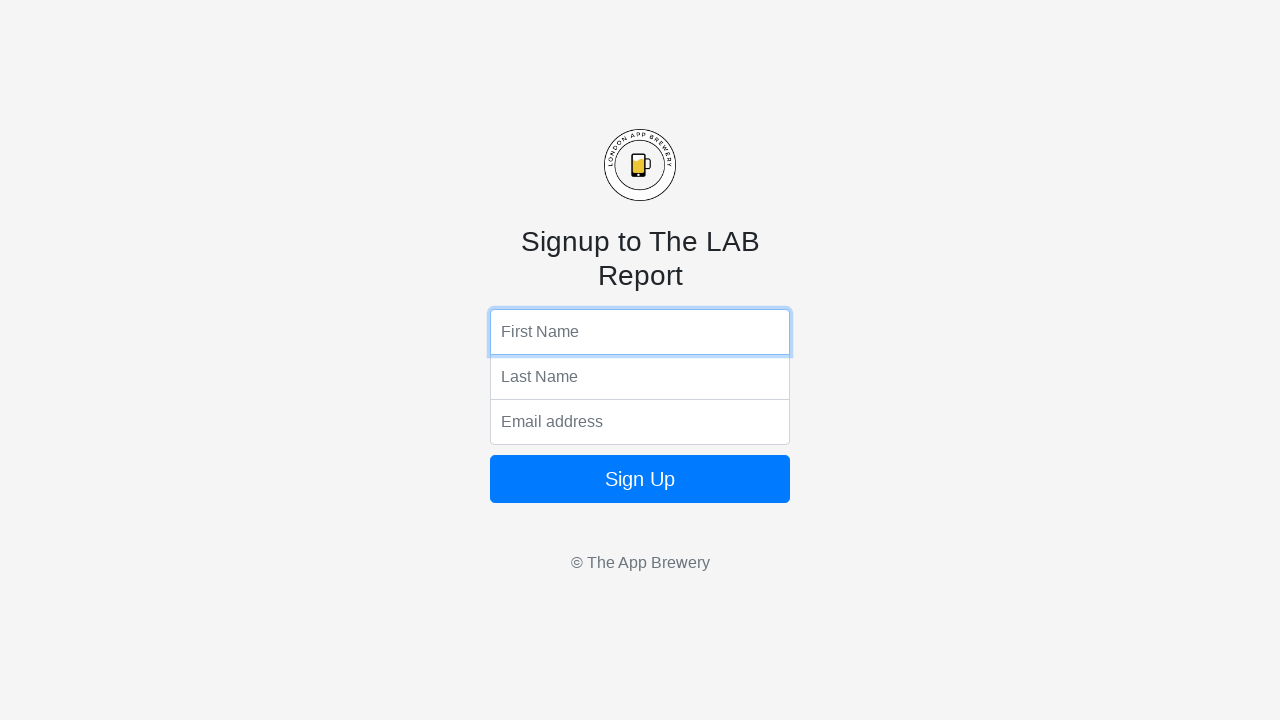

Filled first name field with 'Marcus' on input[name='fName']
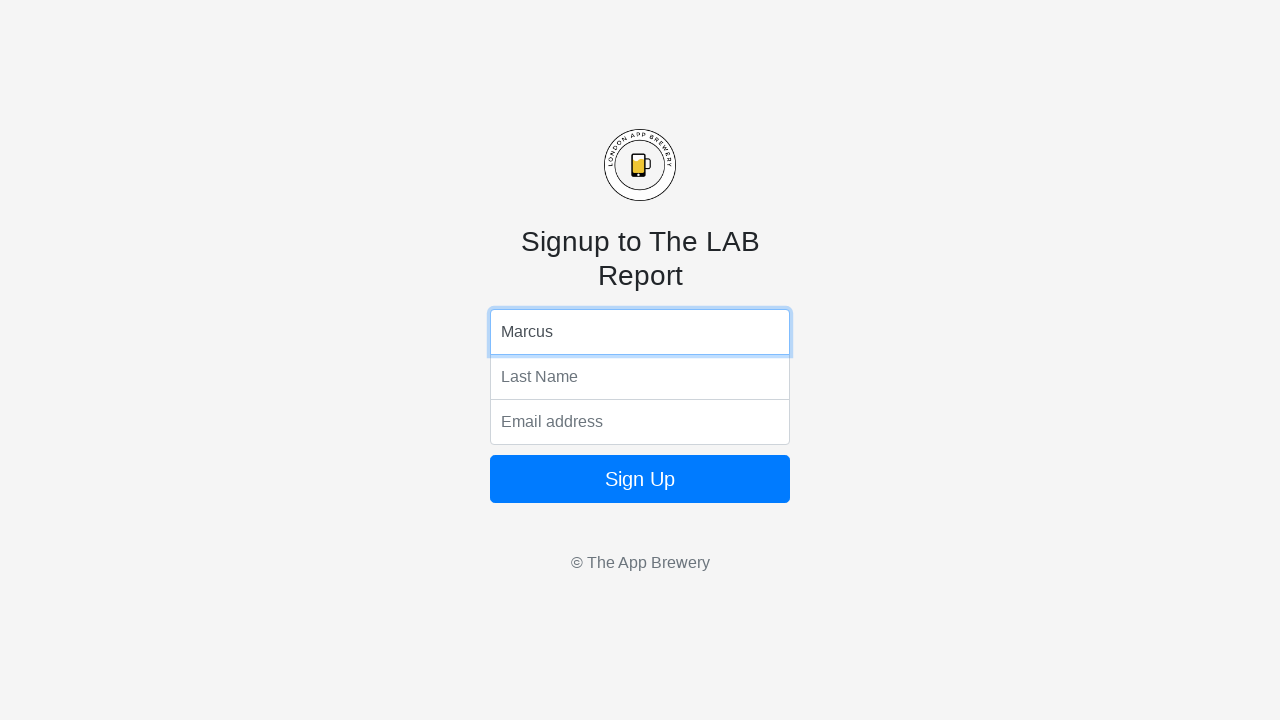

Filled last name field with 'Thompson' on input[name='lName']
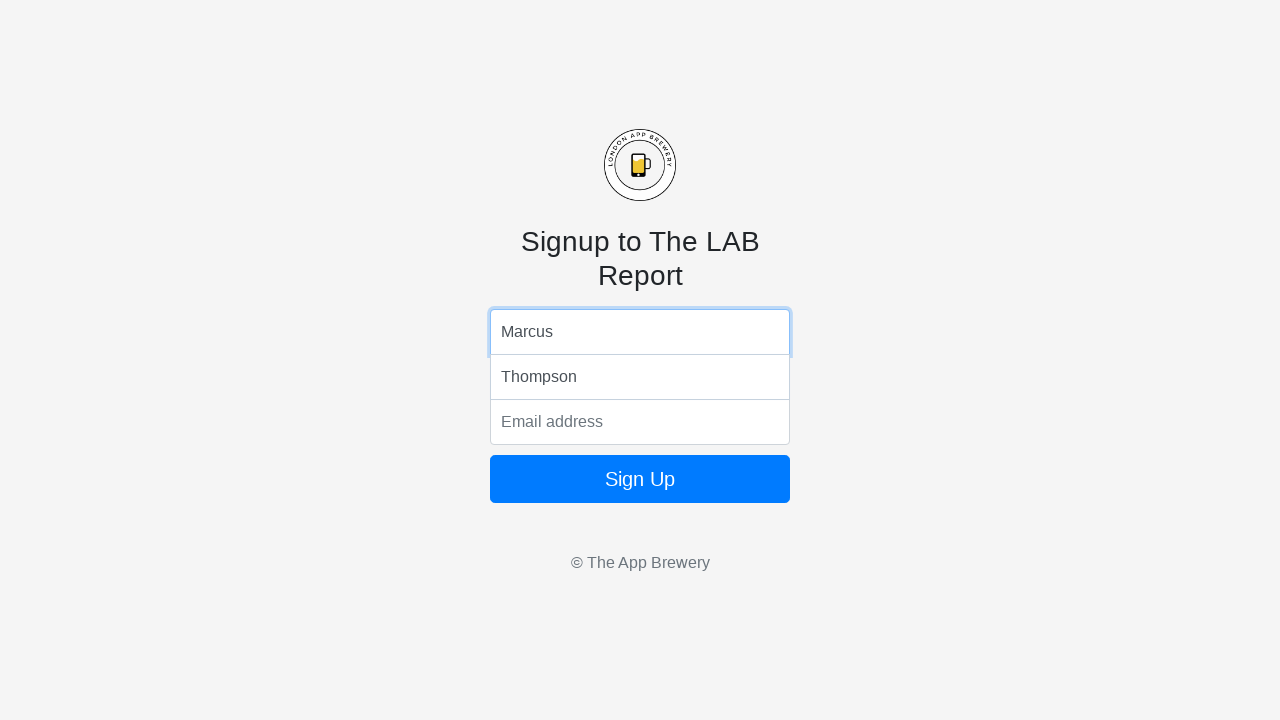

Filled email field with 'marcus.thompson@example.com' on input[name='email']
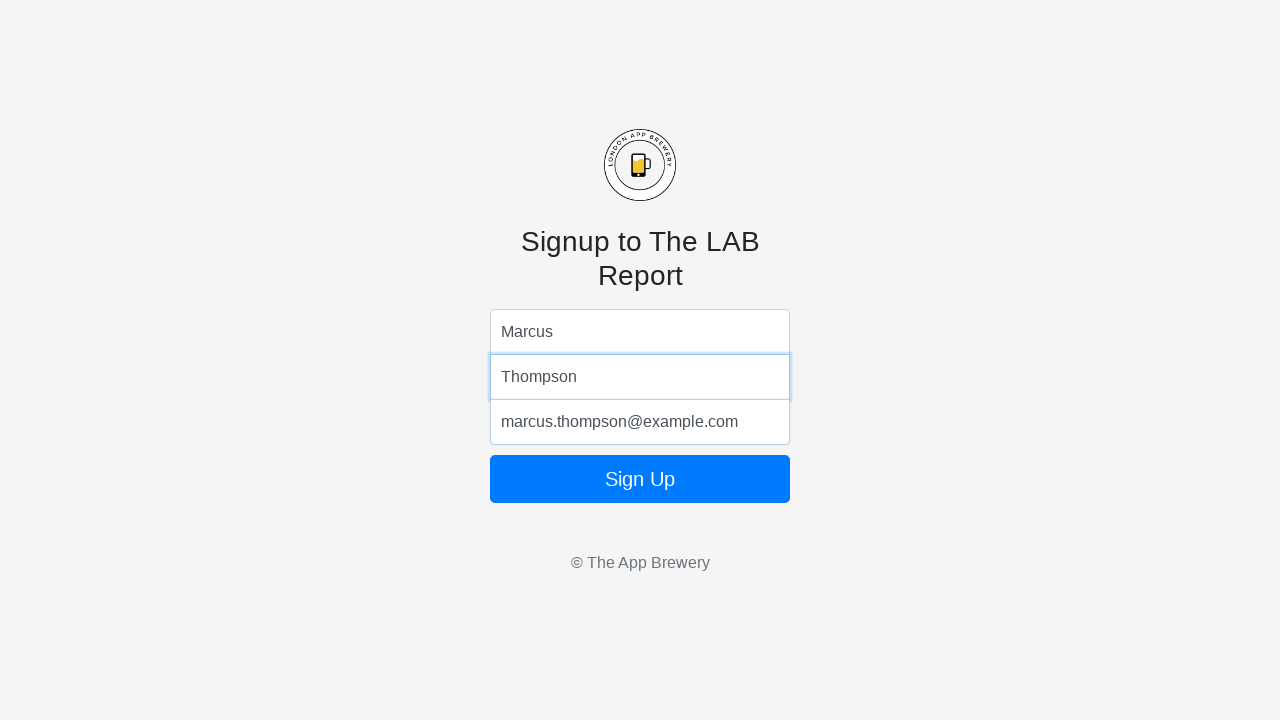

Clicked submit button to submit form at (640, 479) on .form-signin button
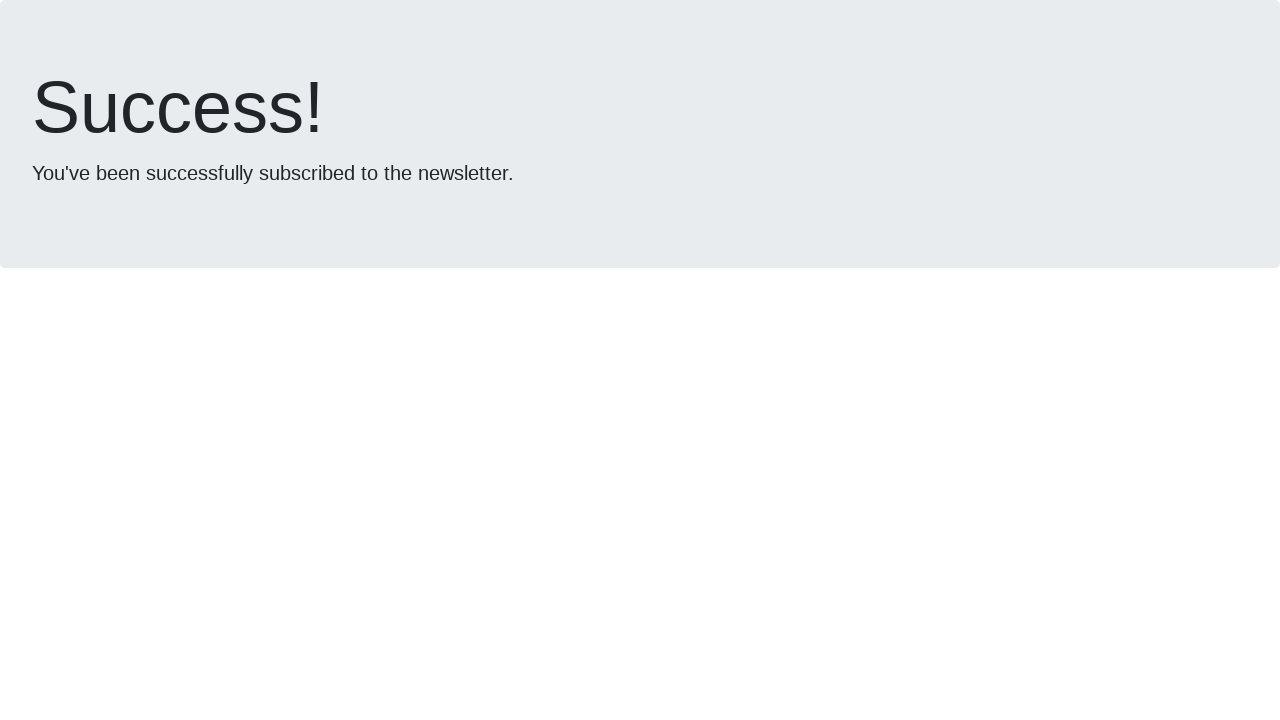

Form submission completed and page network idle
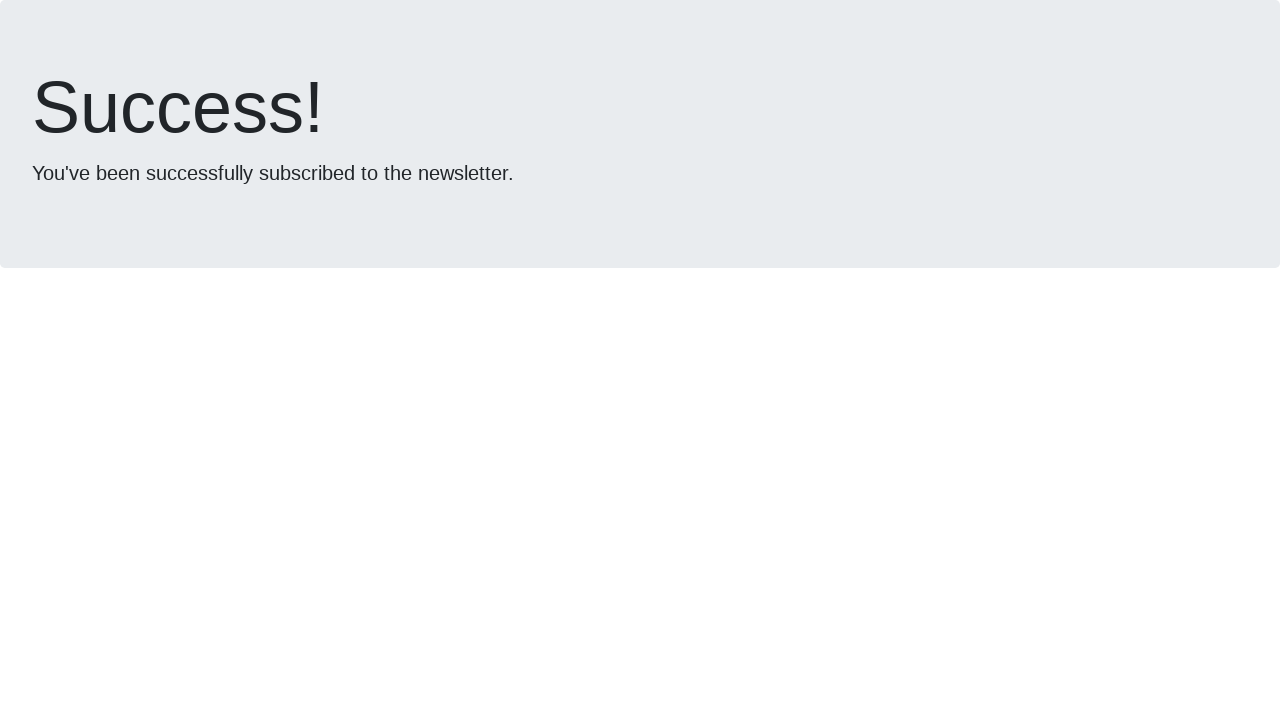

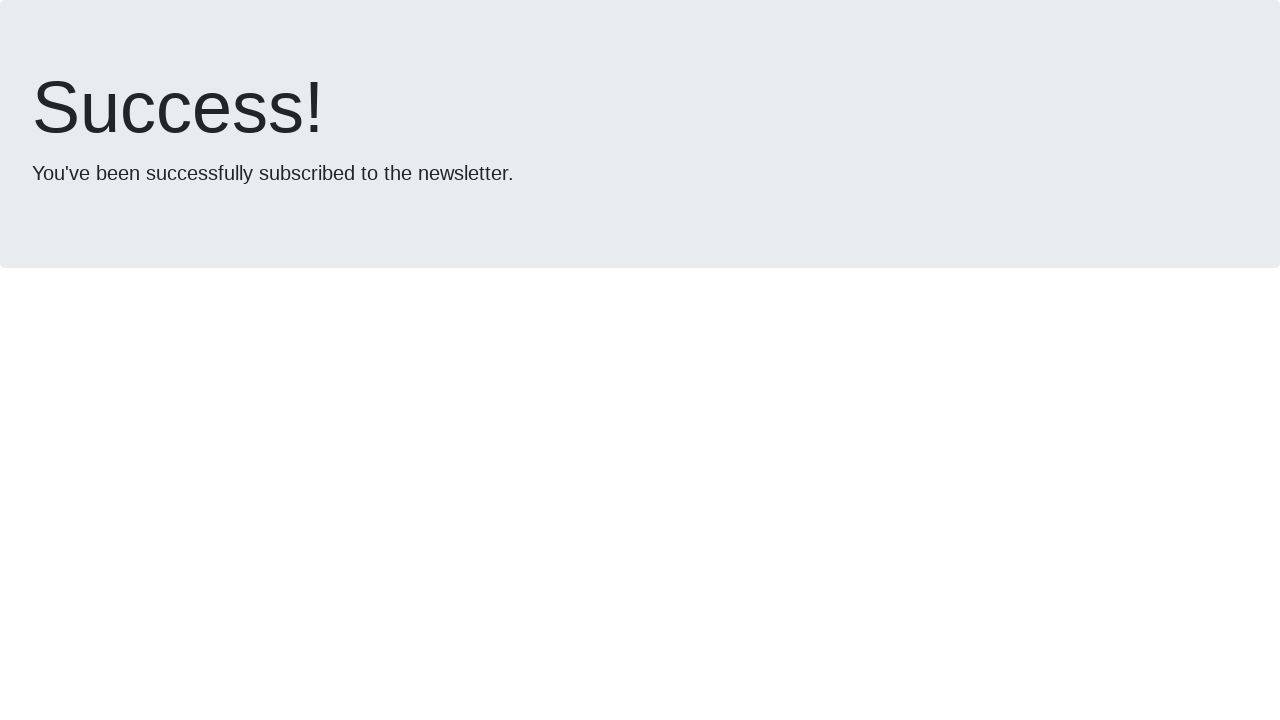